Tests element visibility toggling by clicking a hide button, handles dialog interactions, and verifies iframe content

Starting URL: https://rahulshettyacademy.com/AutomationPractice/

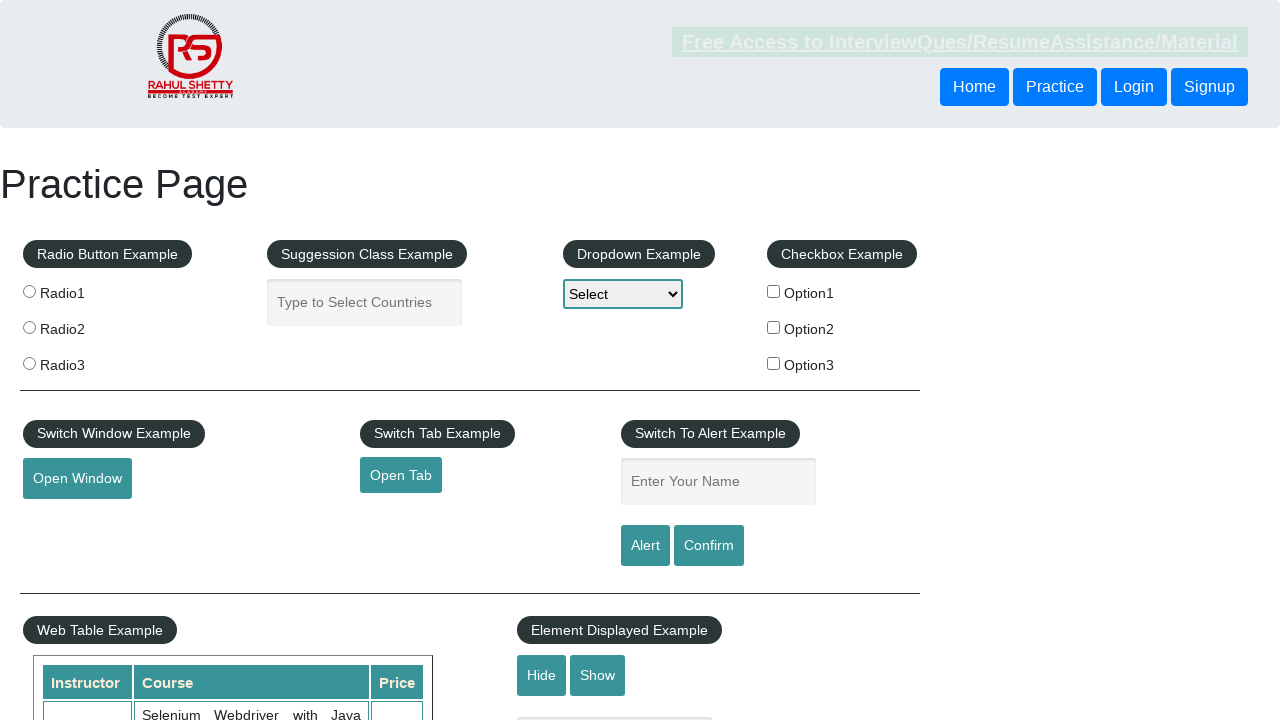

Verified displayed-text element is visible
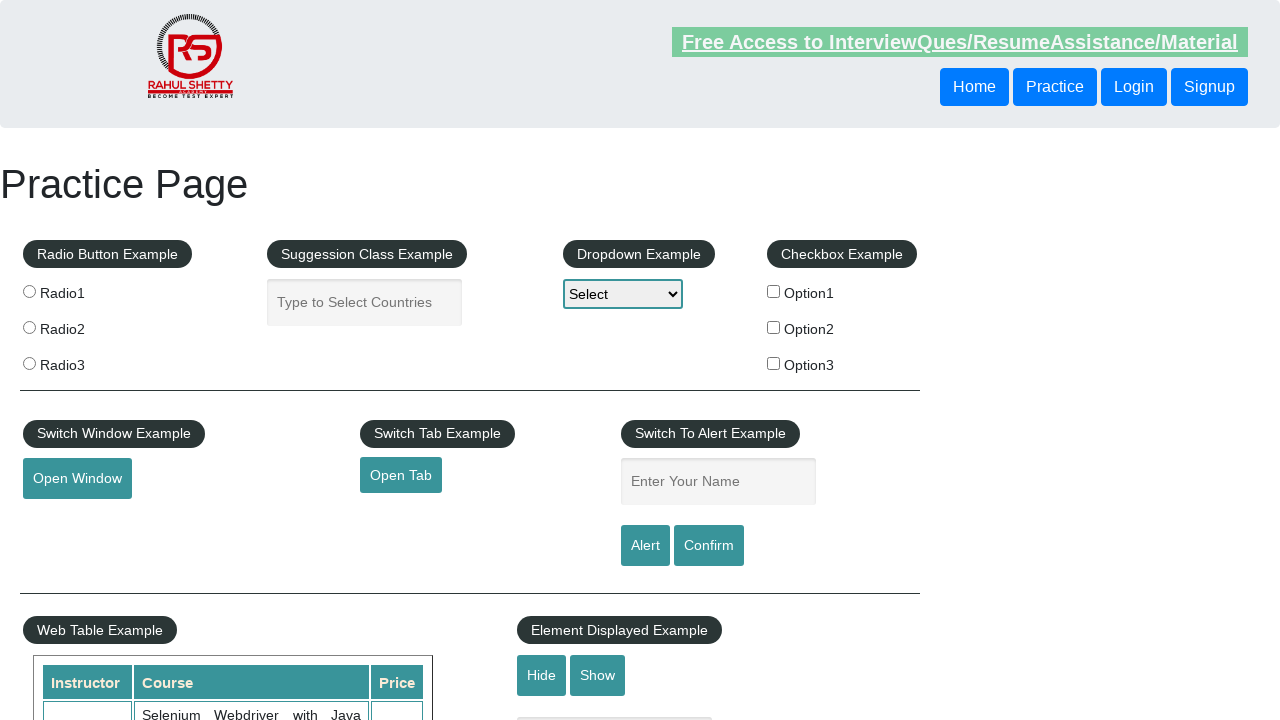

Clicked hide-textbox button to hide the element at (542, 675) on #hide-textbox
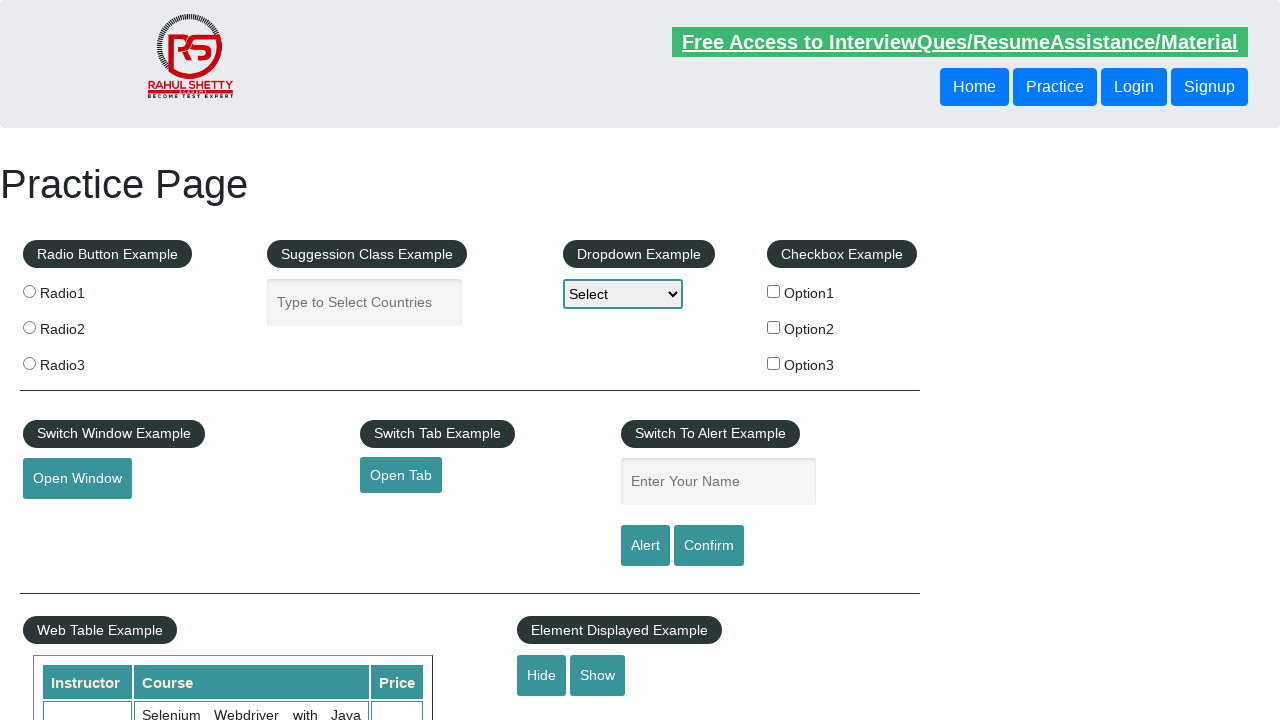

Verified displayed-text element is now hidden
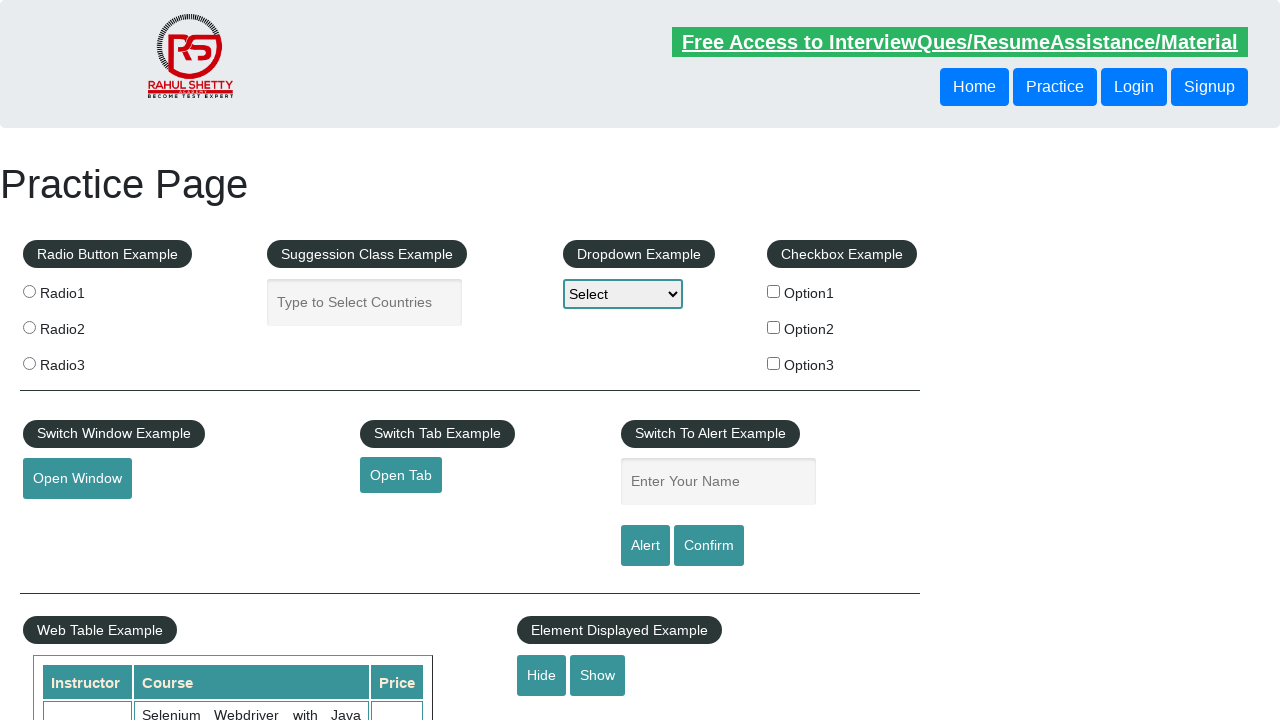

Set up dialog handler to accept dialogs
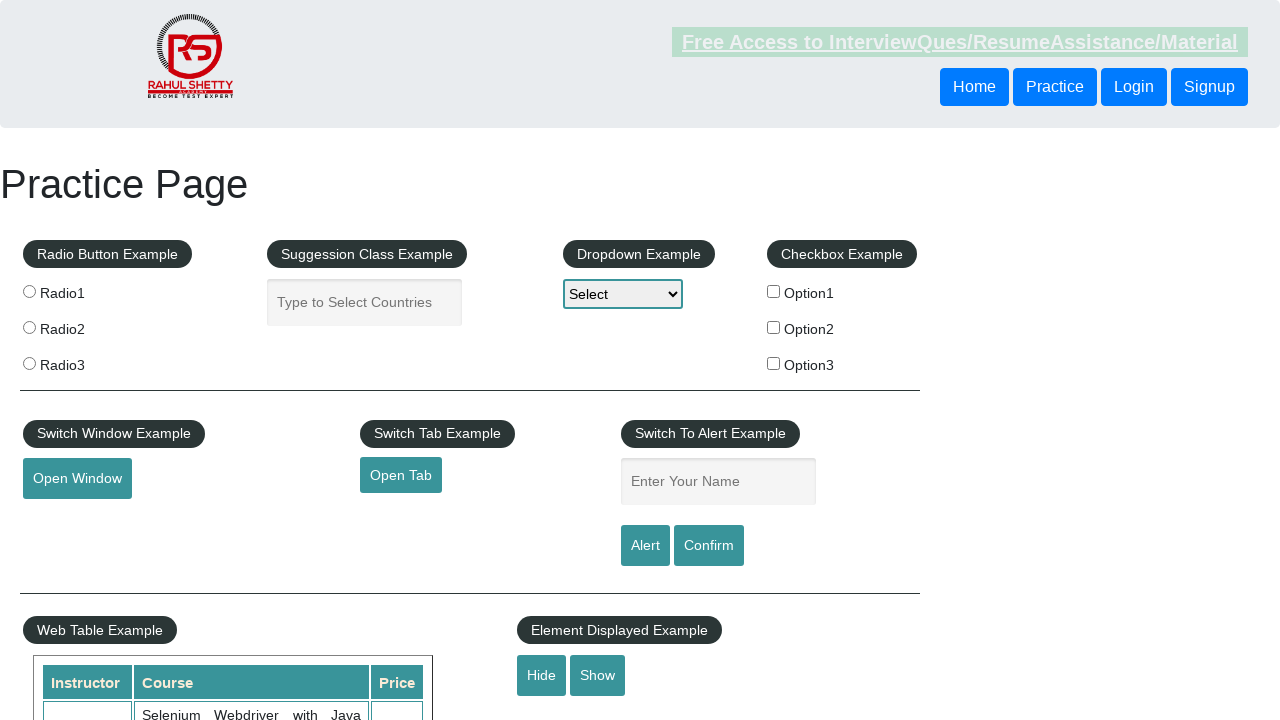

Clicked confirmbtn button to trigger dialog at (709, 546) on #confirmbtn
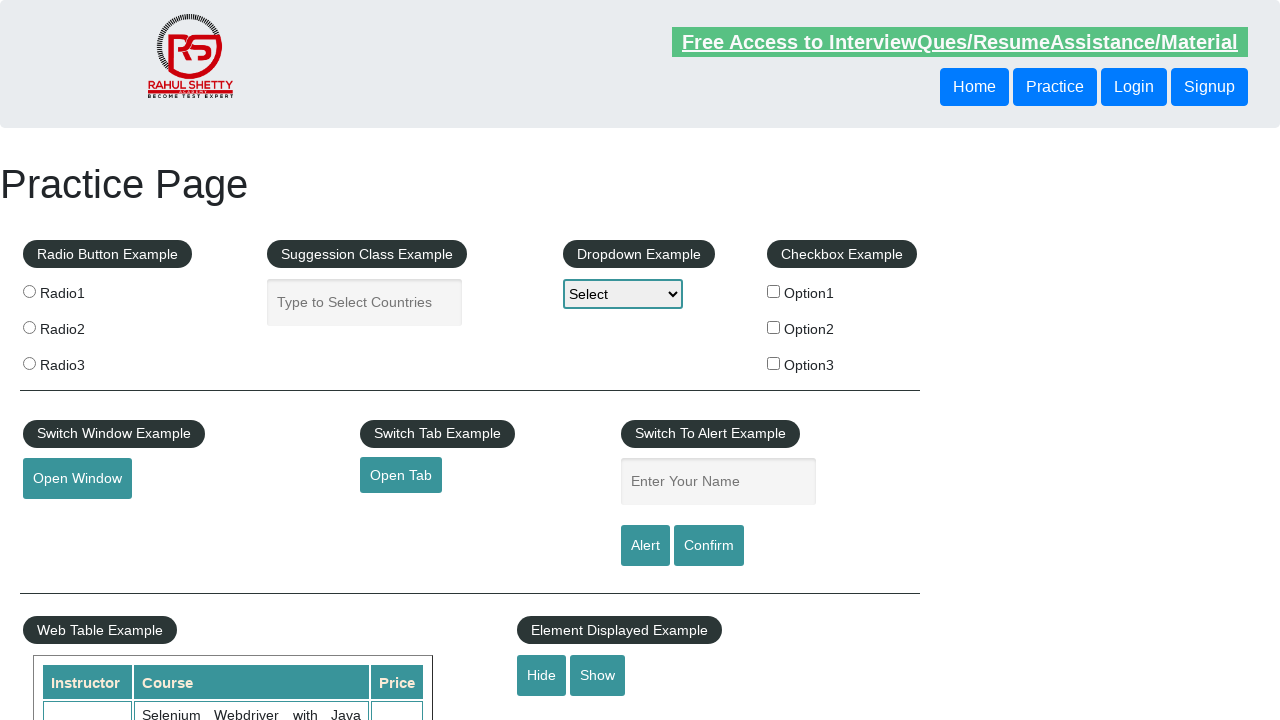

Located courses-iframe element
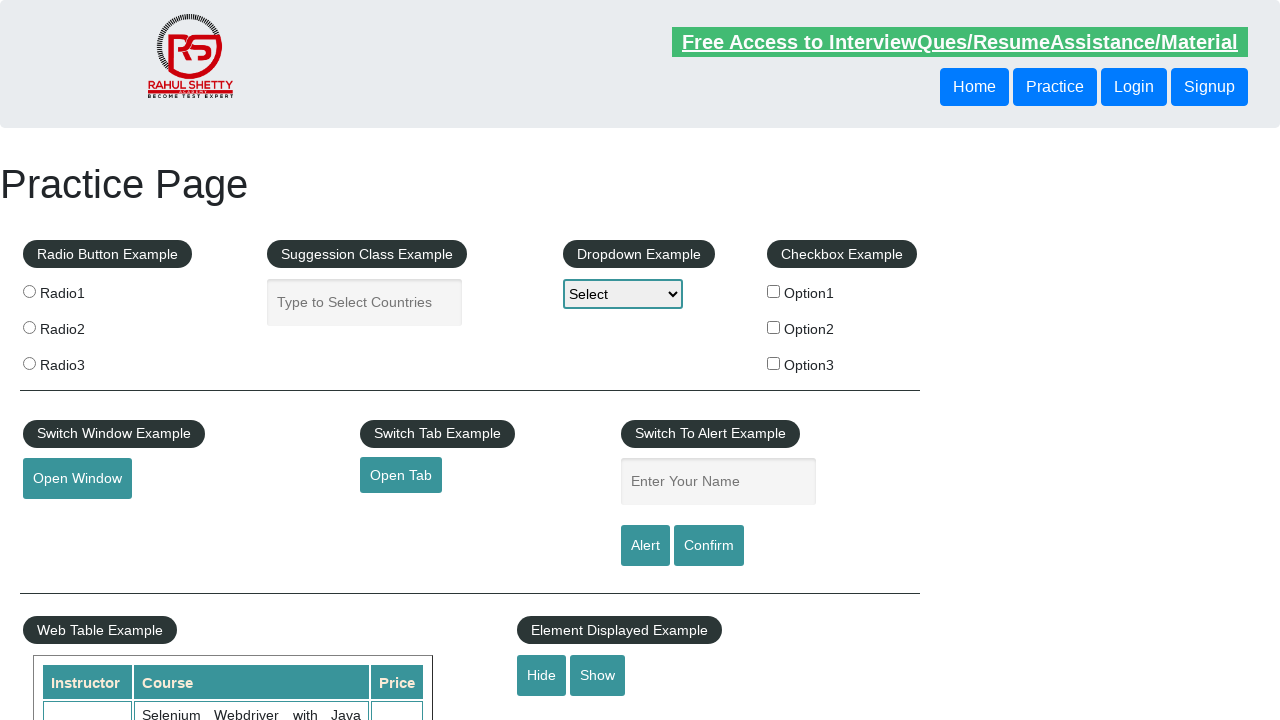

Waited for body element in iframe to load
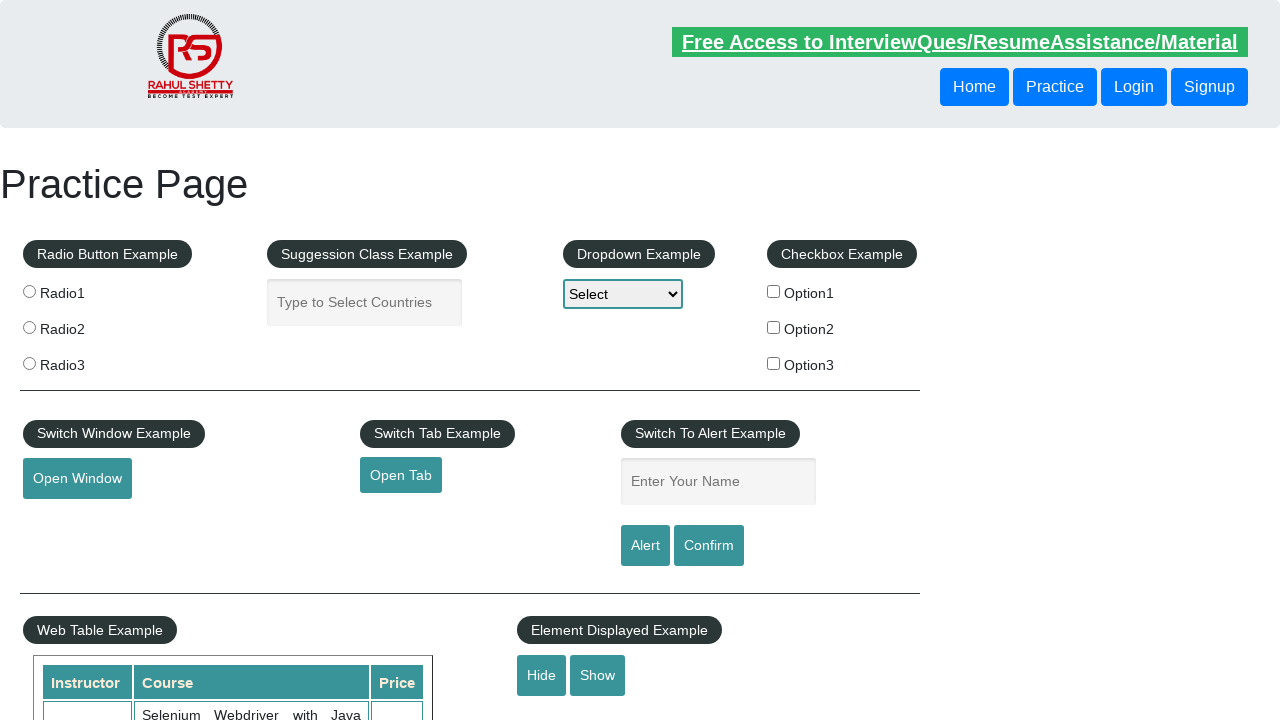

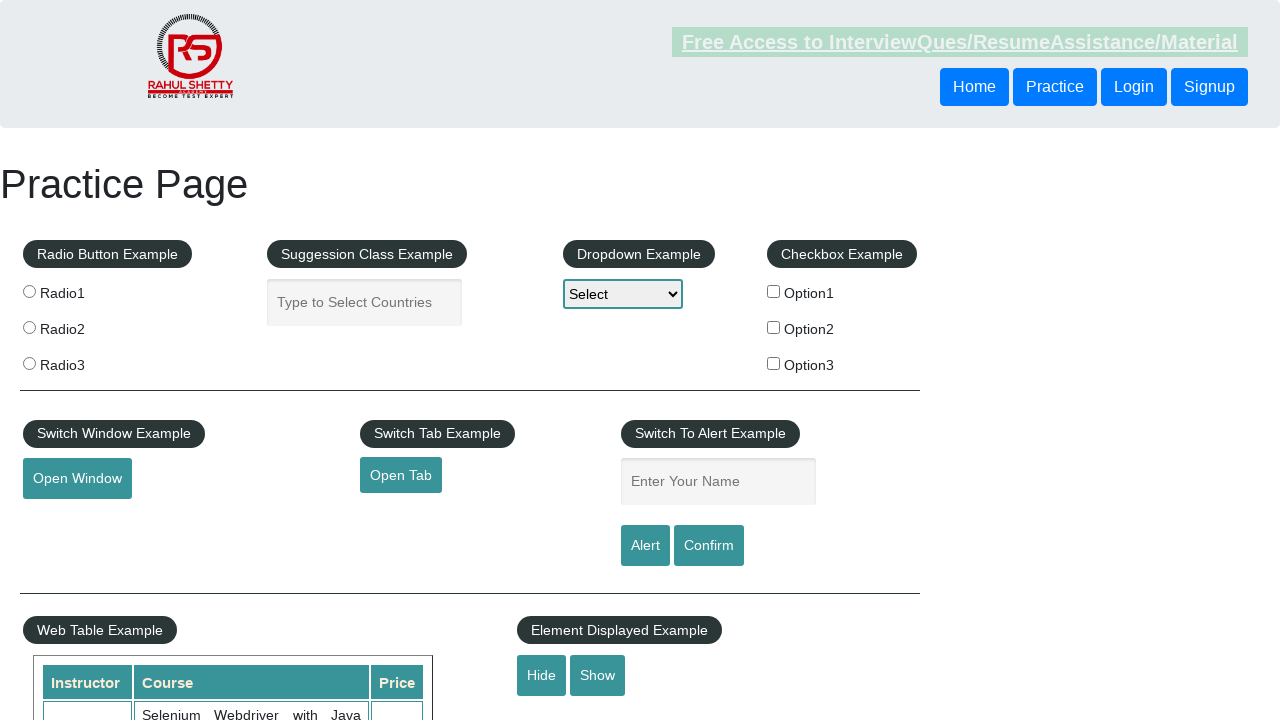